Tests send keys action by navigating to Selenium Python API documentation, clicking on search box, typing a search query and pressing Enter

Starting URL: https://www.selenium.dev/selenium/docs/api/py/genindex.html

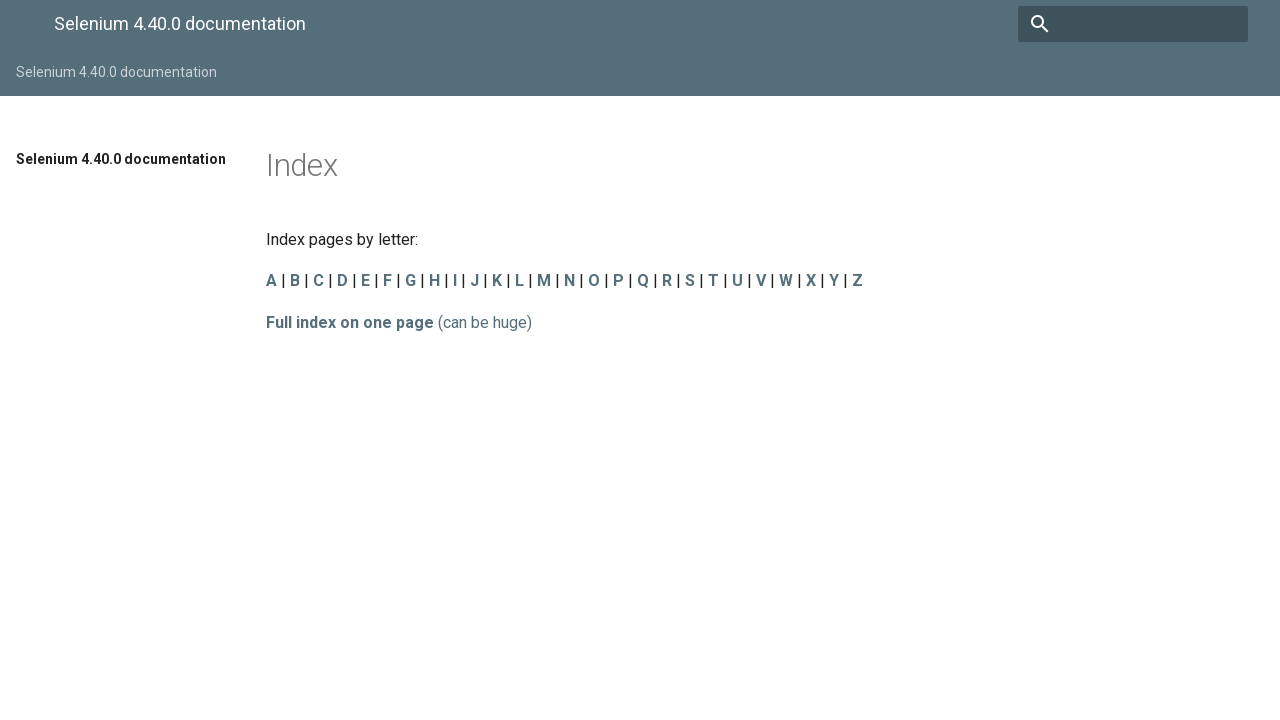

Clicked on search input field at (1133, 24) on input[name='q']
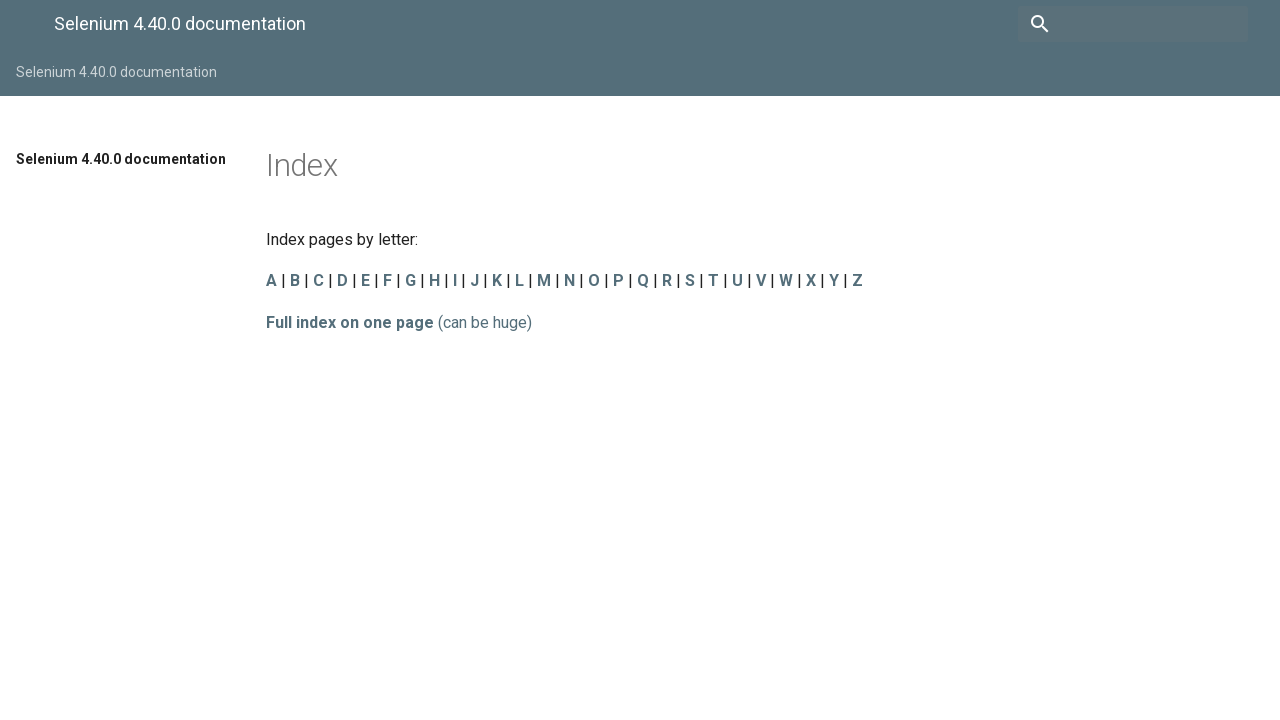

Typed 'send_keys' search query
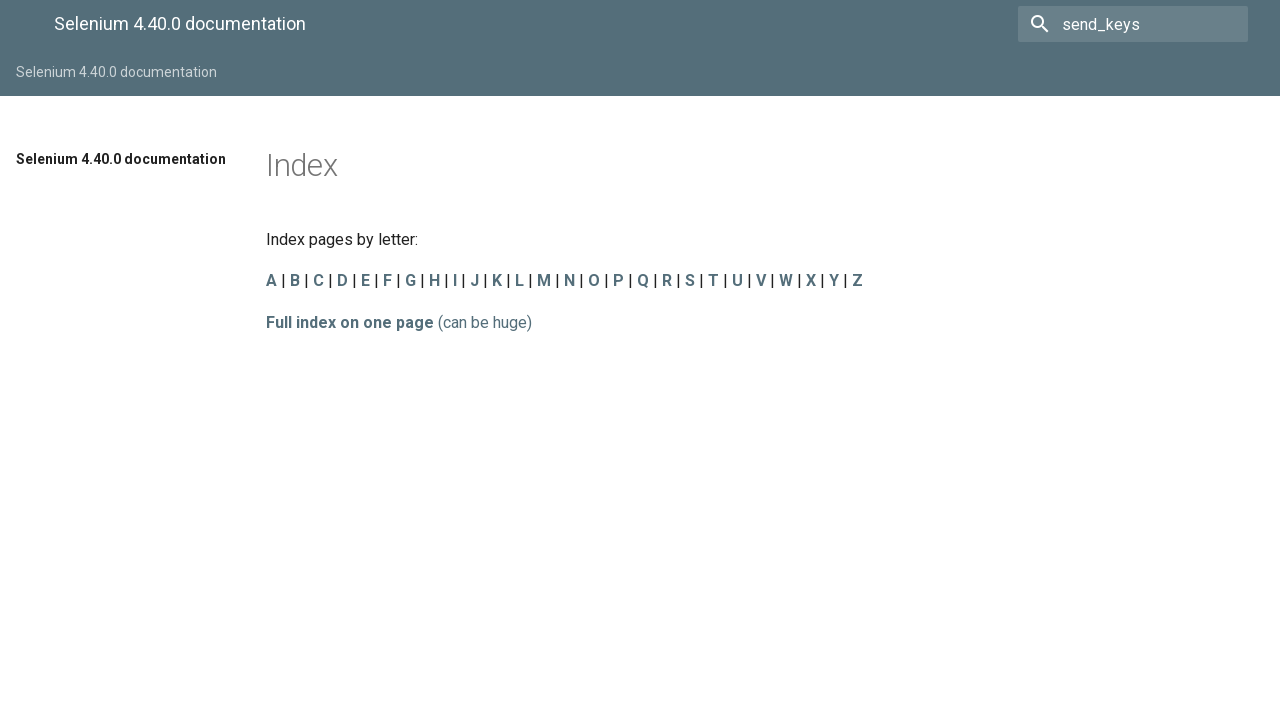

Pressed Enter to submit search
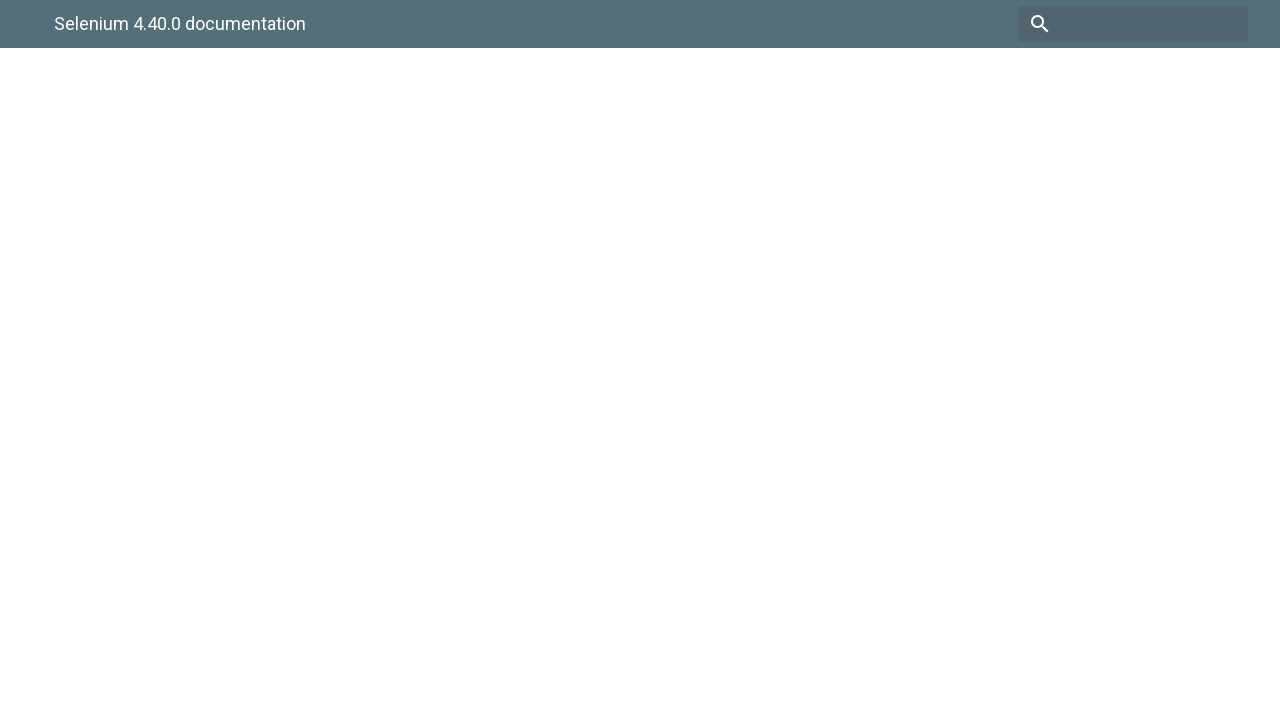

Waited for search results page to fully load
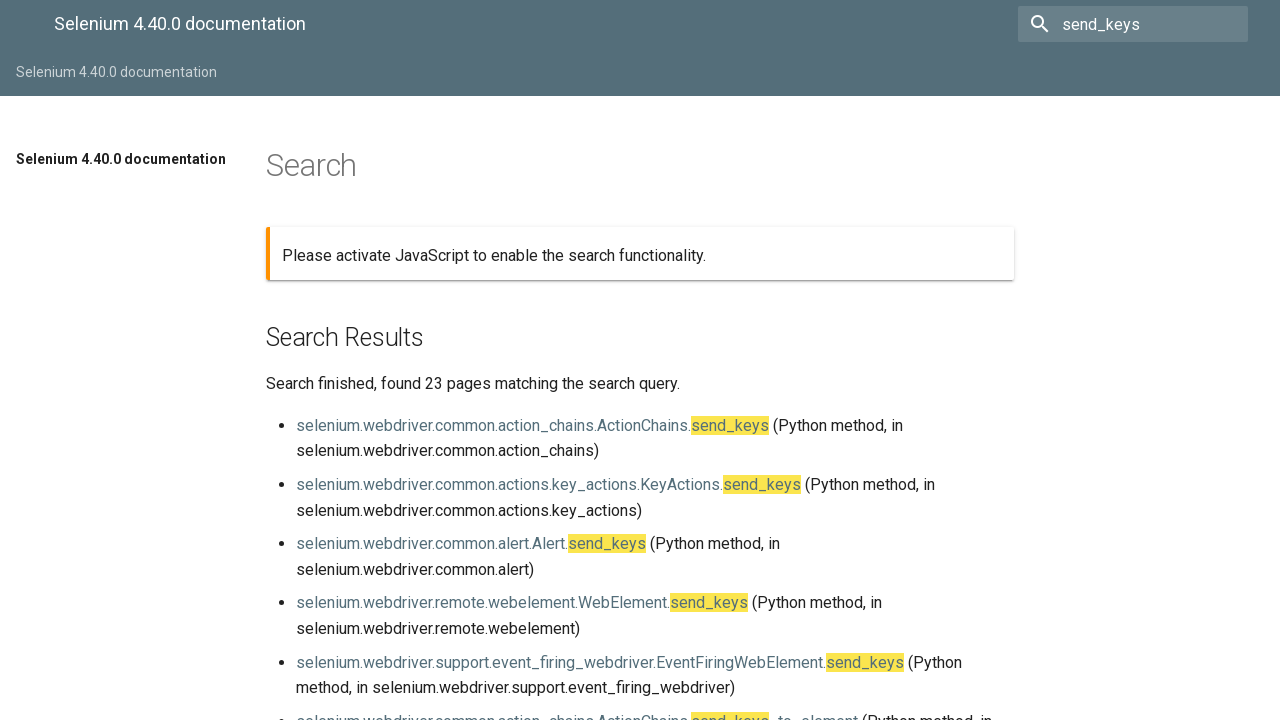

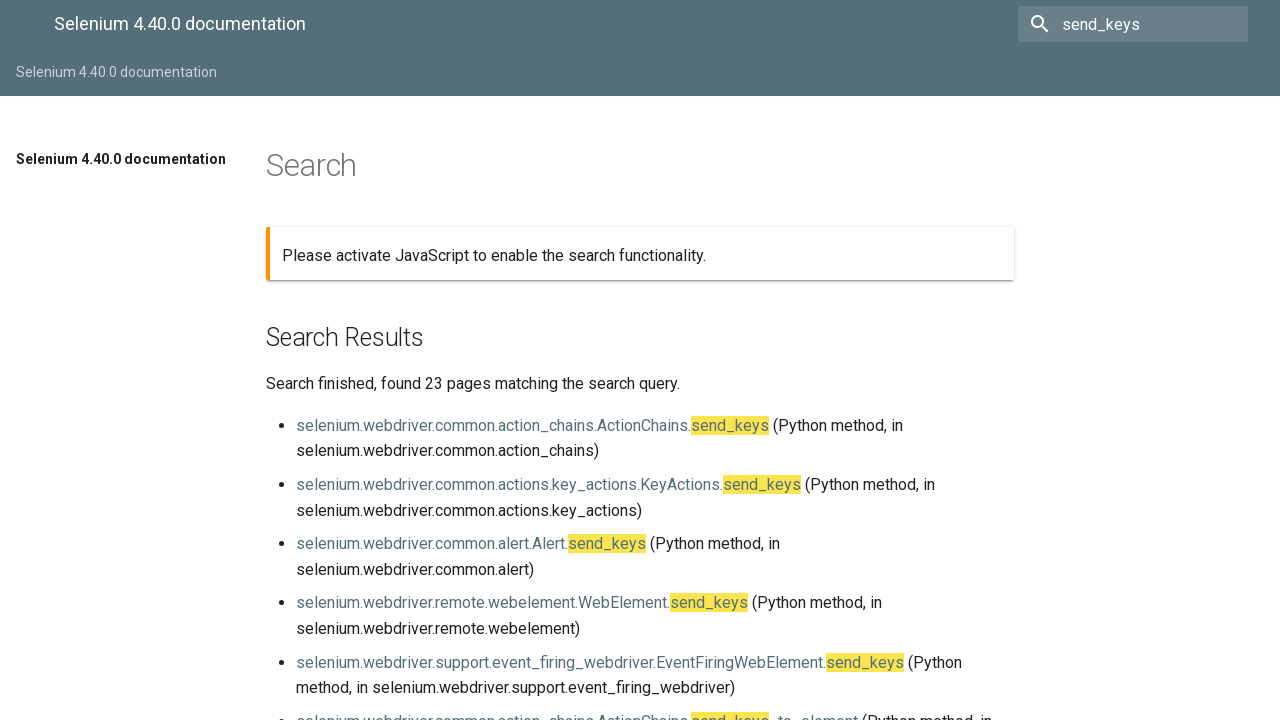